Tests popup window functionality by navigating to a blog page and clicking a link that opens a popup window

Starting URL: https://omayo.blogspot.com/

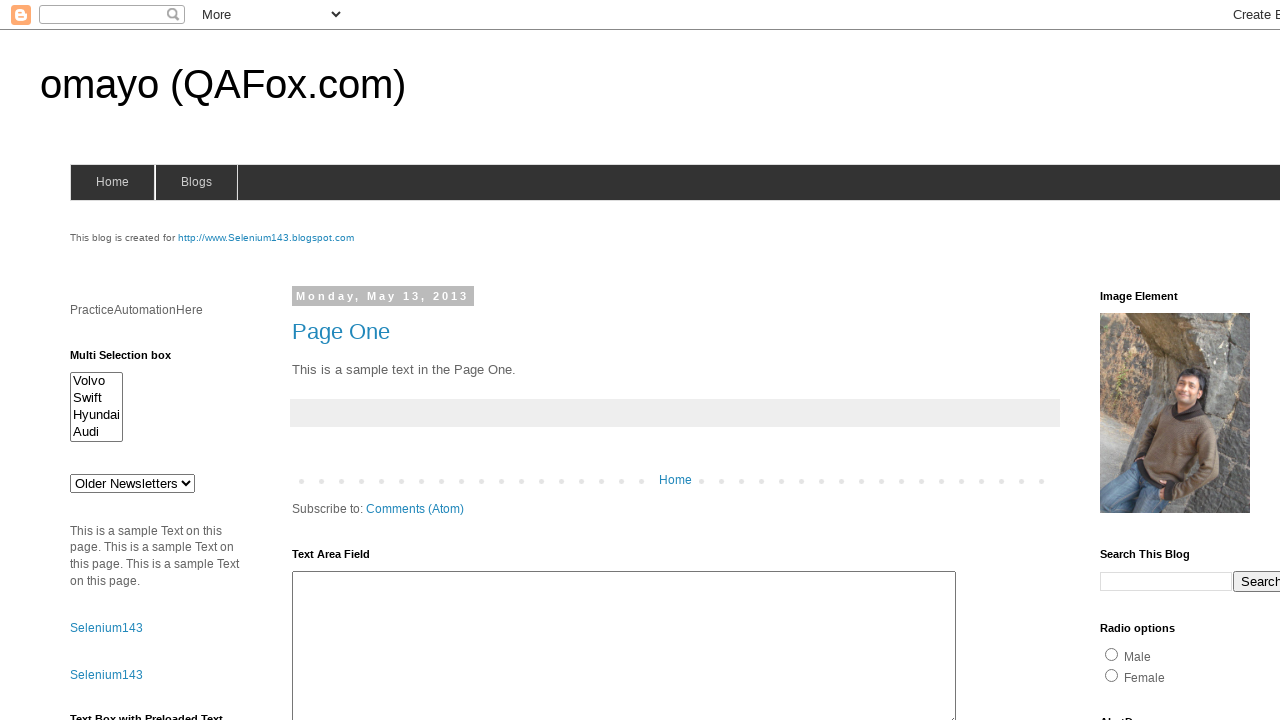

Clicked link to open popup window at (132, 360) on xpath=//a[text()='Open a popup window']
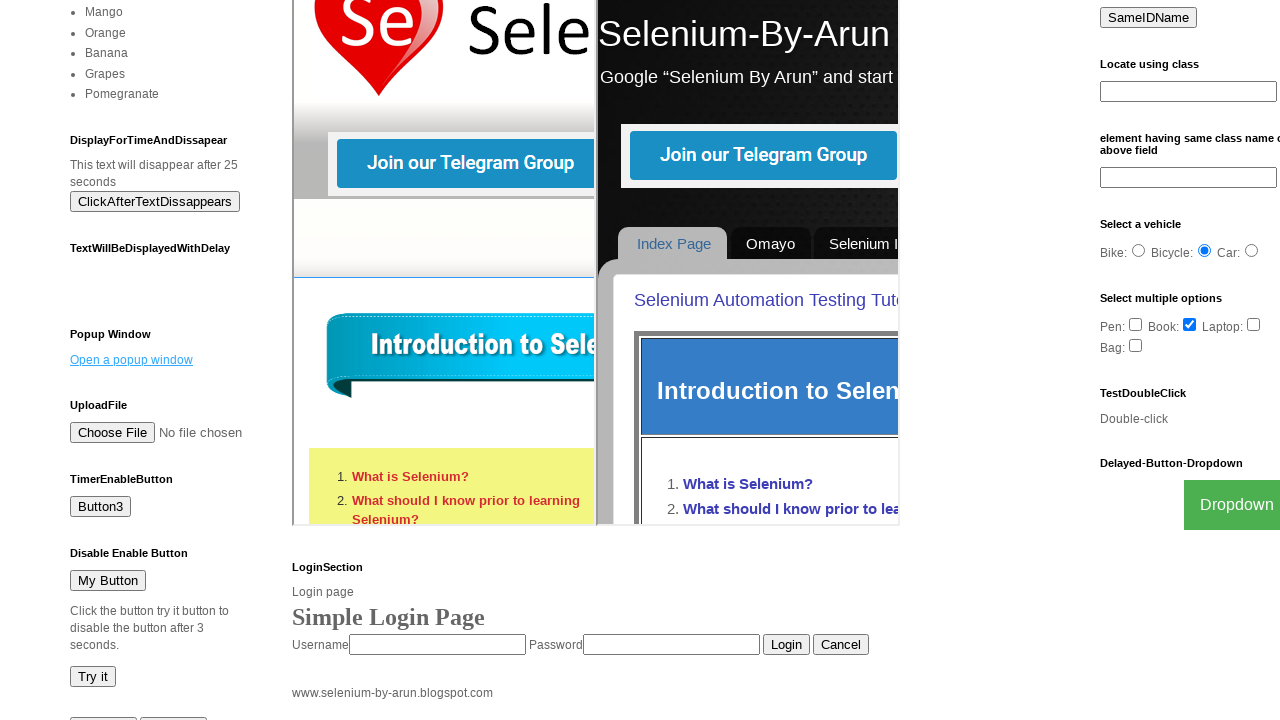

Waited 4 seconds for popup window to open
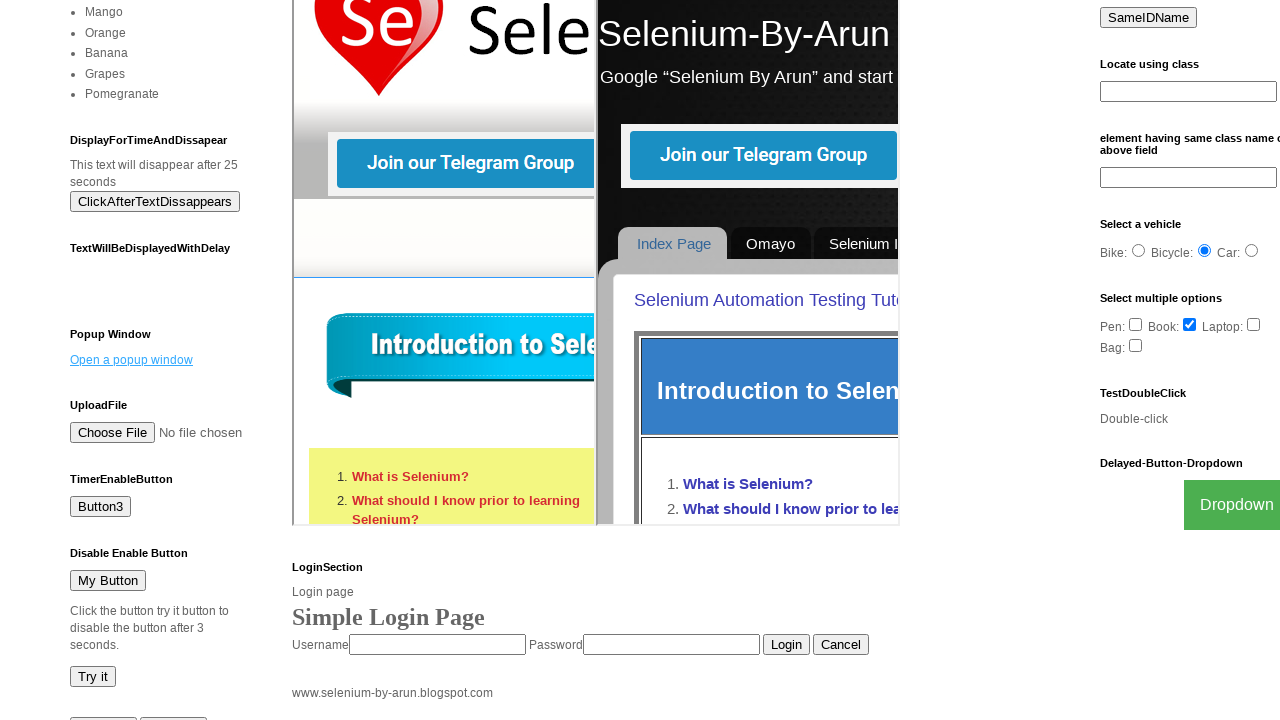

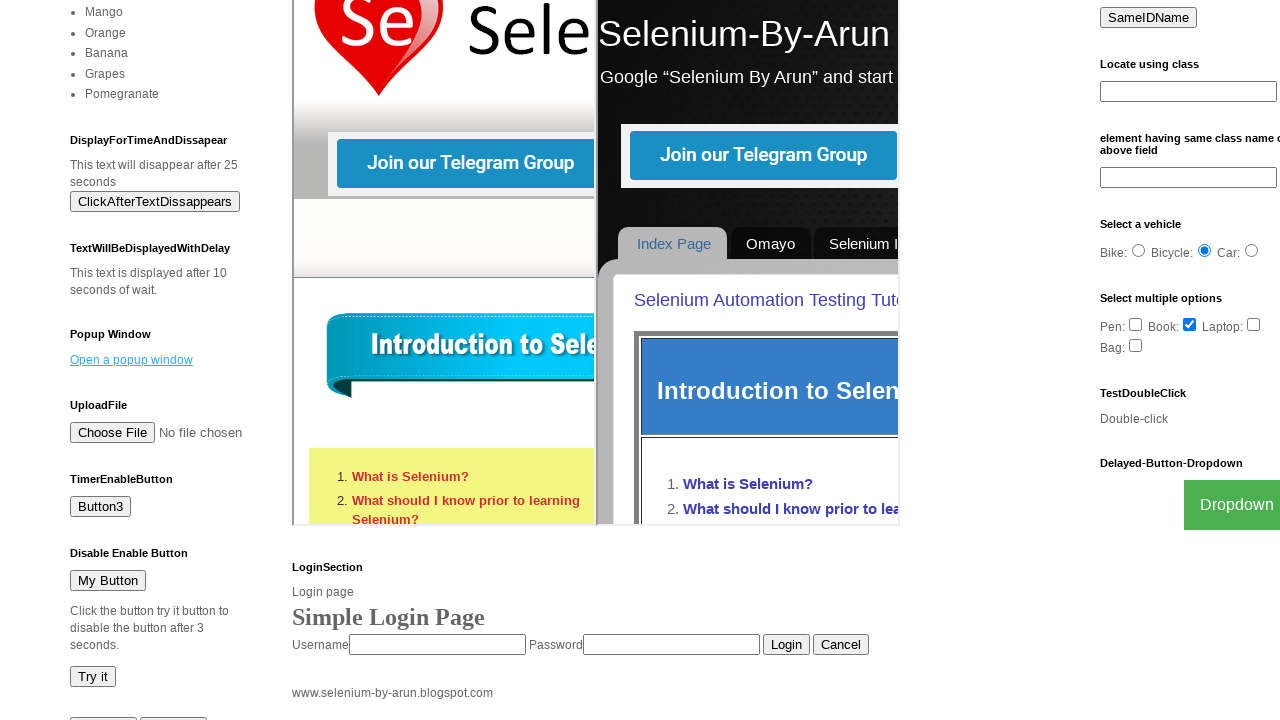